Tests a verification flow by clicking a verify button and checking that a success message appears

Starting URL: http://suninjuly.github.io/wait1.html

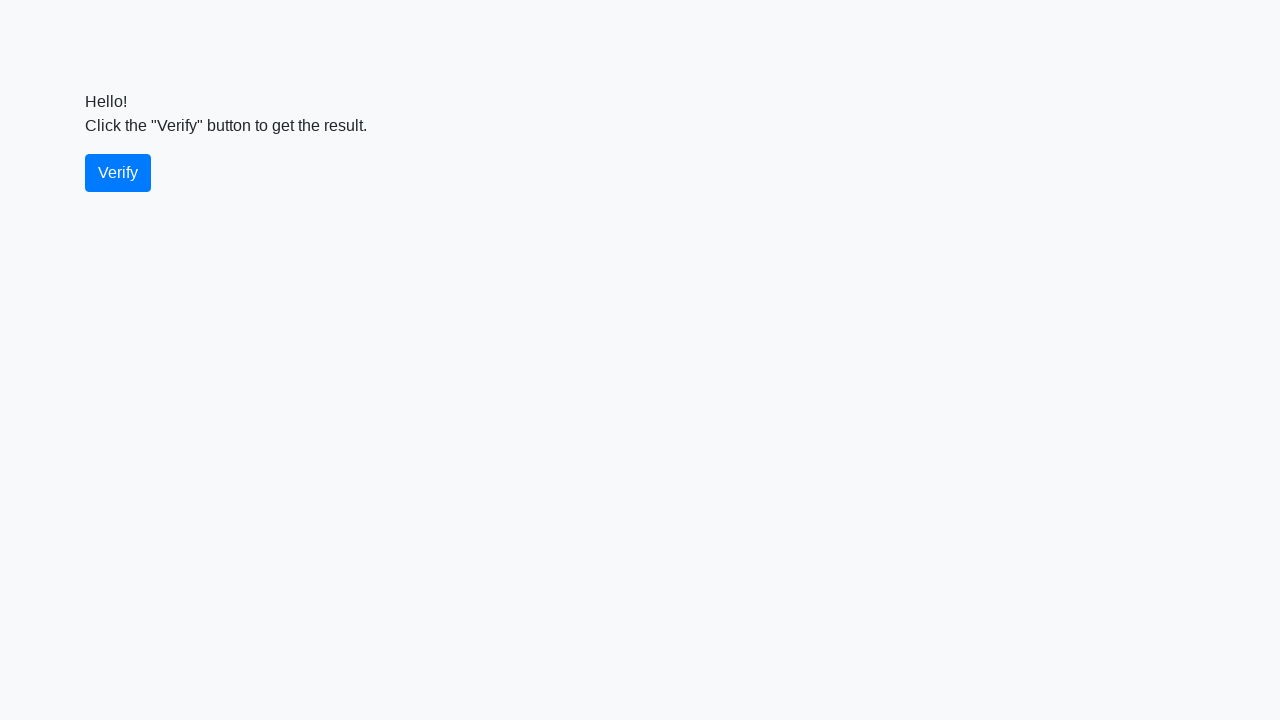

Clicked the verify button at (118, 173) on #verify
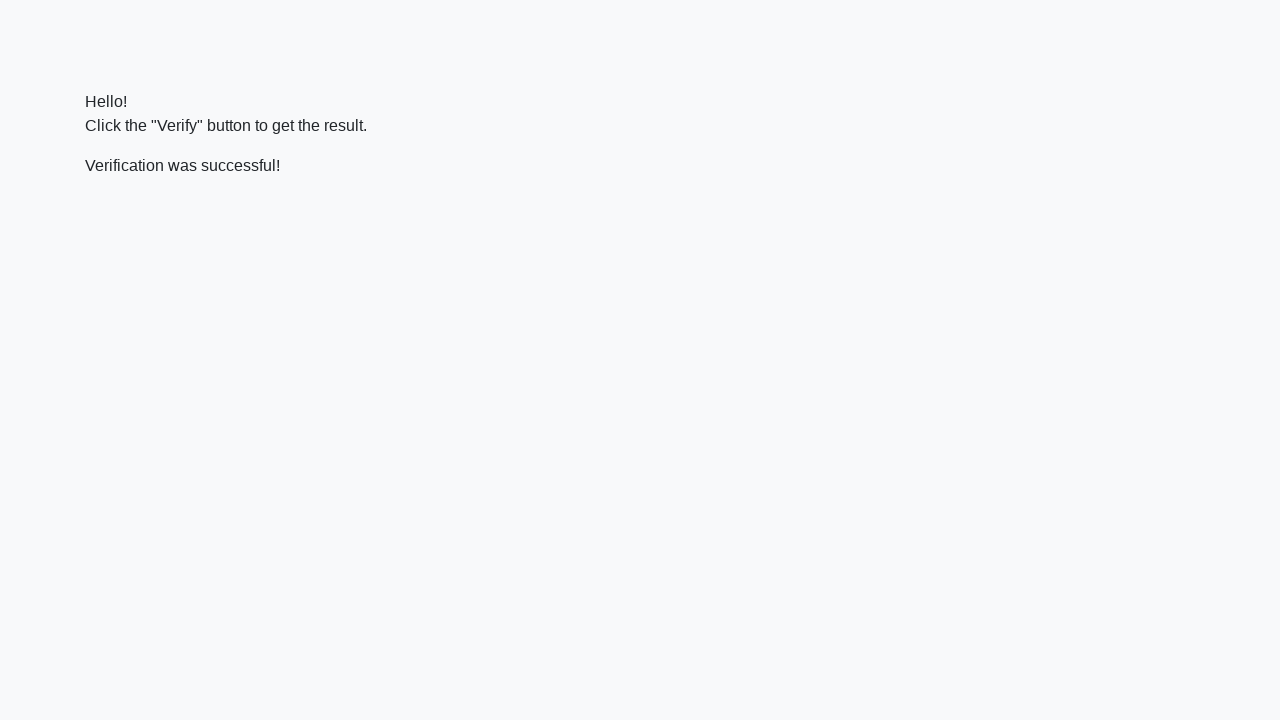

Success message appeared and is visible
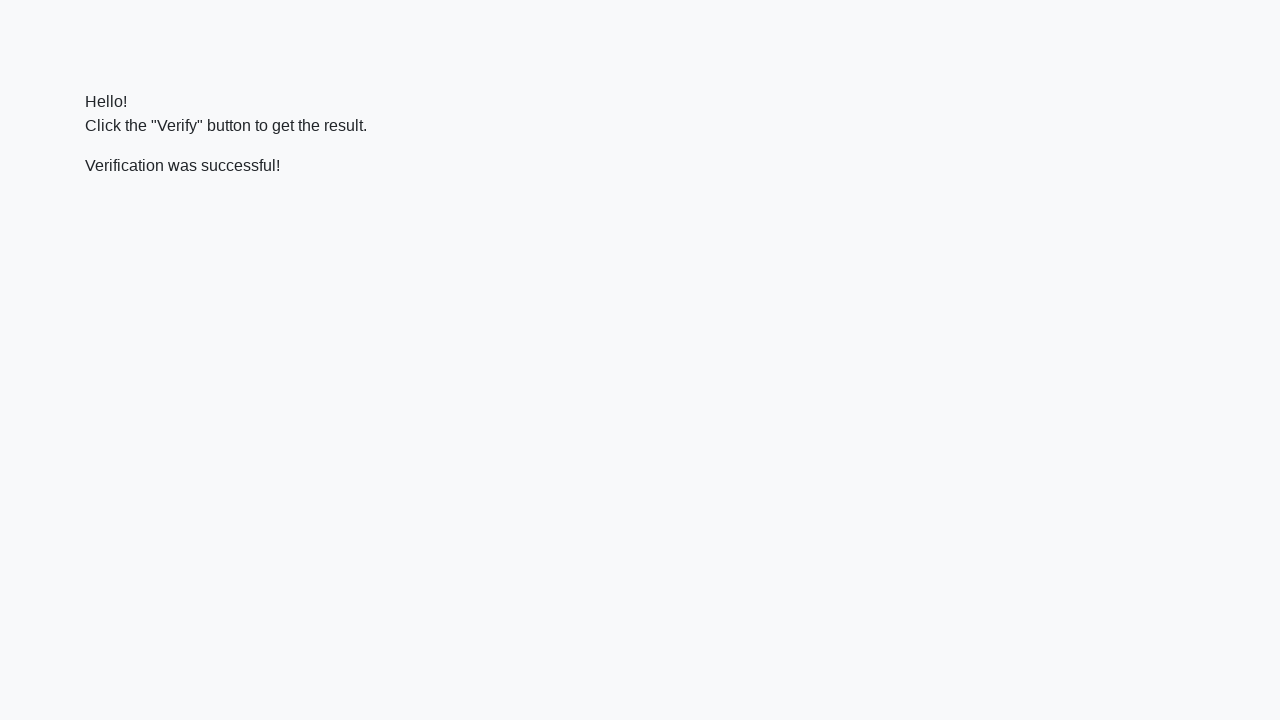

Verified that 'successful' text is present in the message
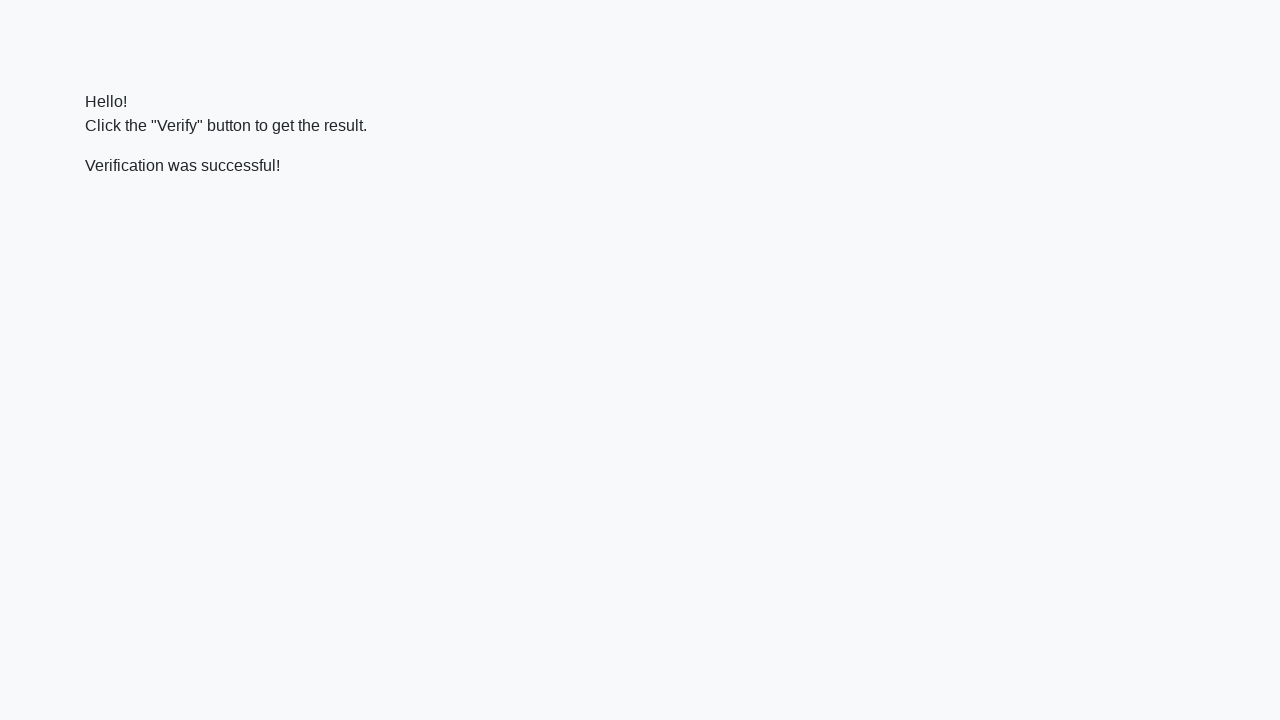

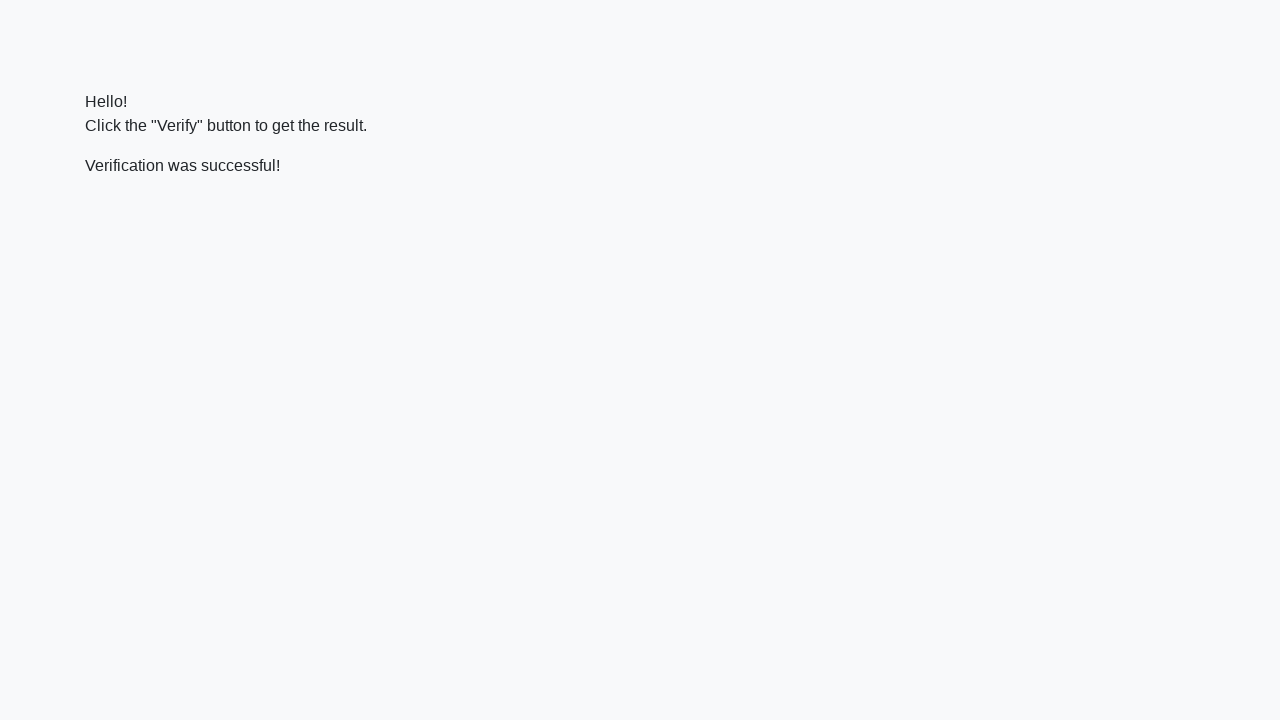